Navigates to the React-Redux RealWorld demo application and waits for the page to fully load (network idle state).

Starting URL: https://react-redux.realworld.io/

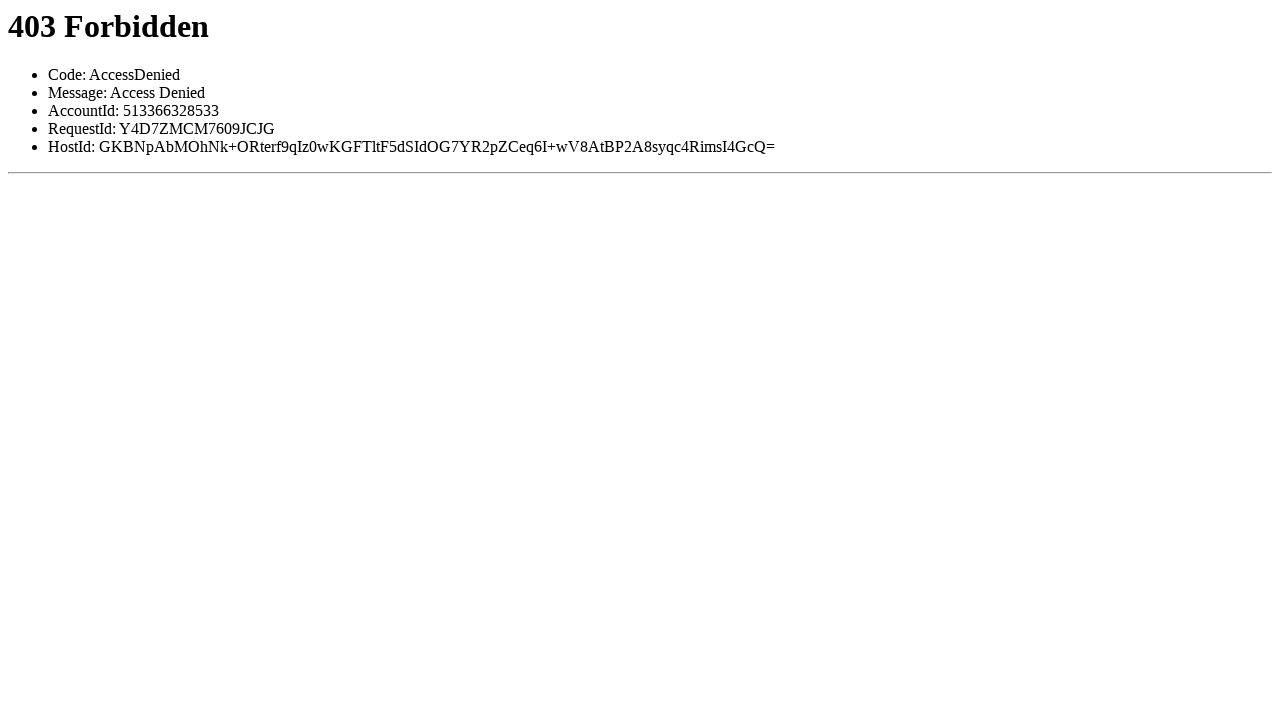

Navigated to React-Redux RealWorld demo application
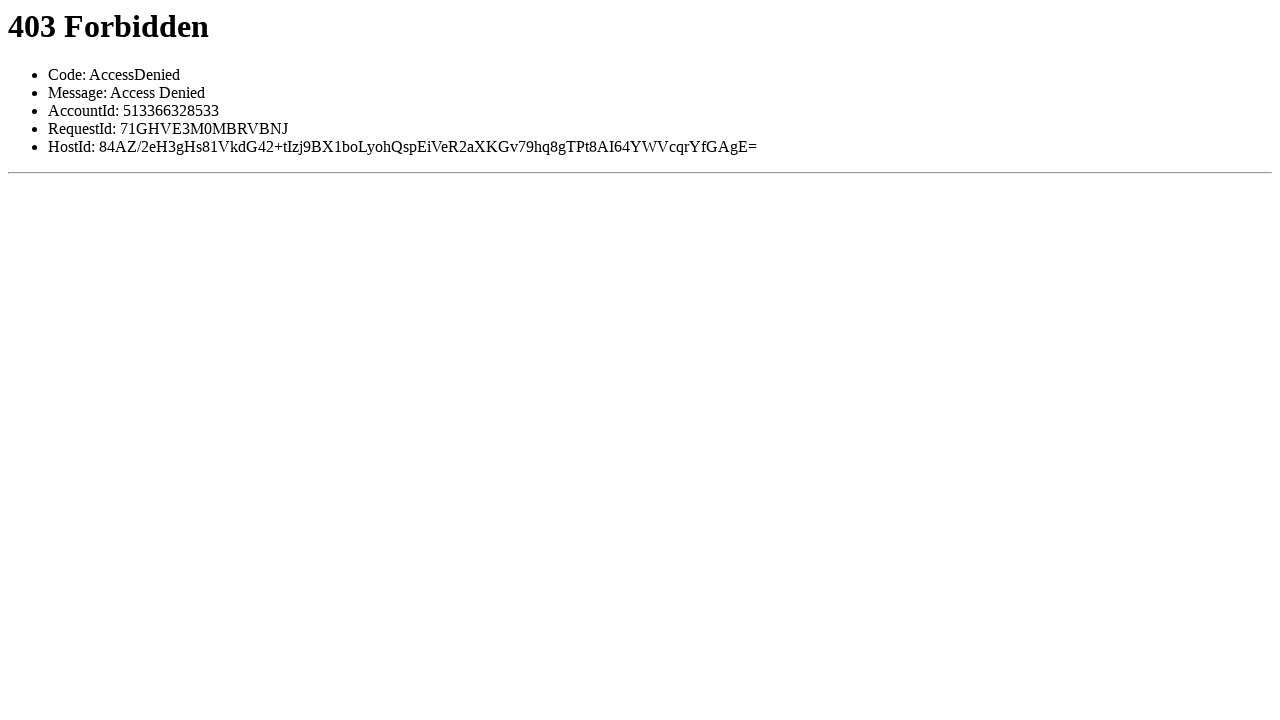

Page fully loaded - network idle state reached
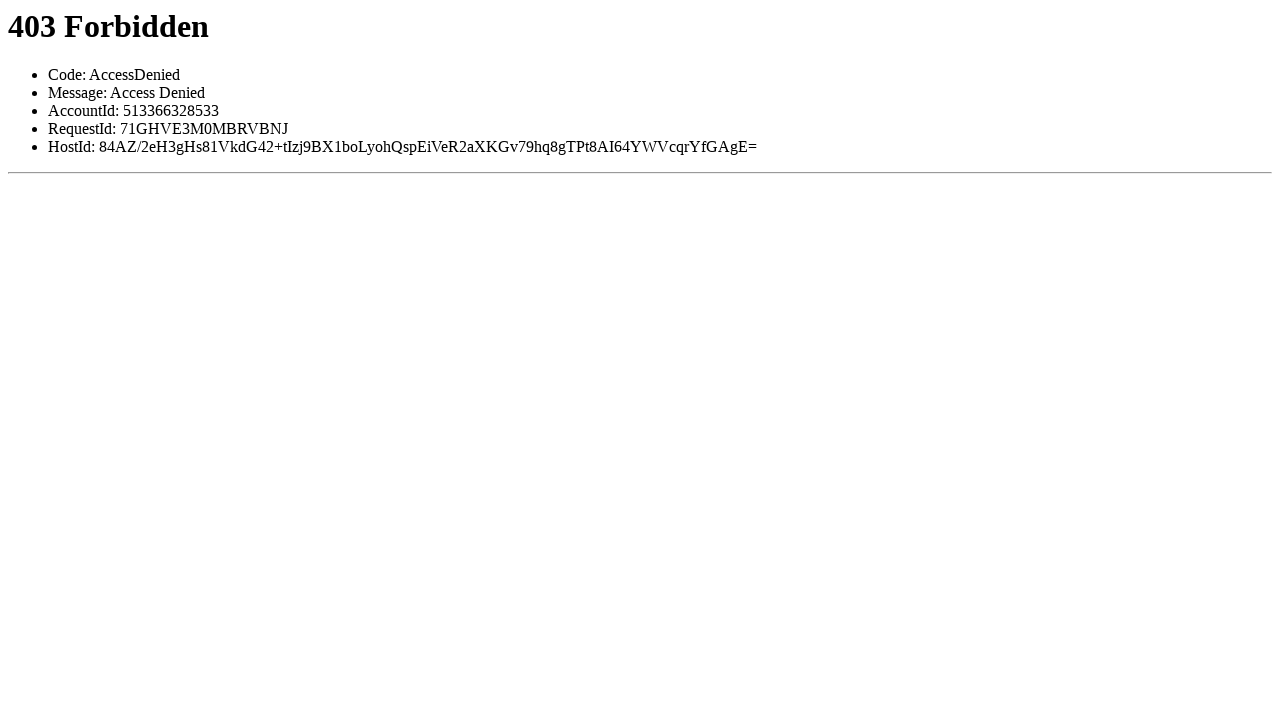

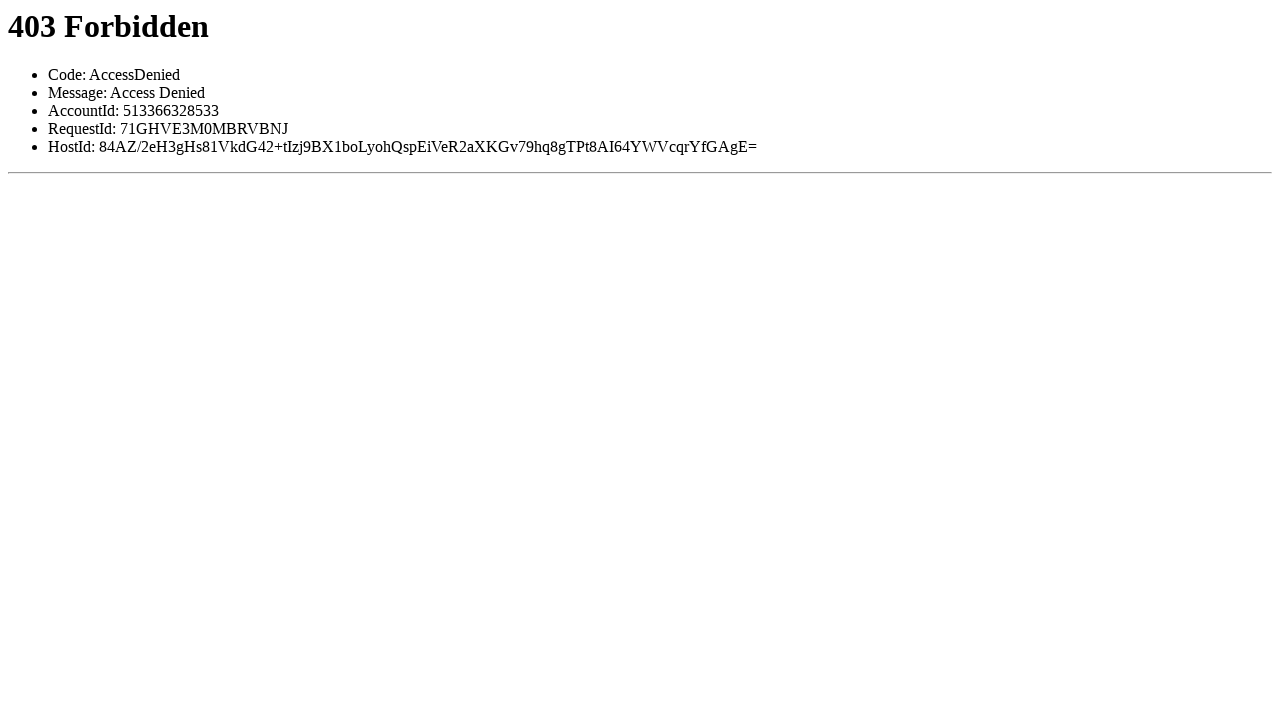